Tests file download functionality by clicking on a download link and verifying the file downloads

Starting URL: https://testcenter.techproeducation.com/index.php?page=file-download

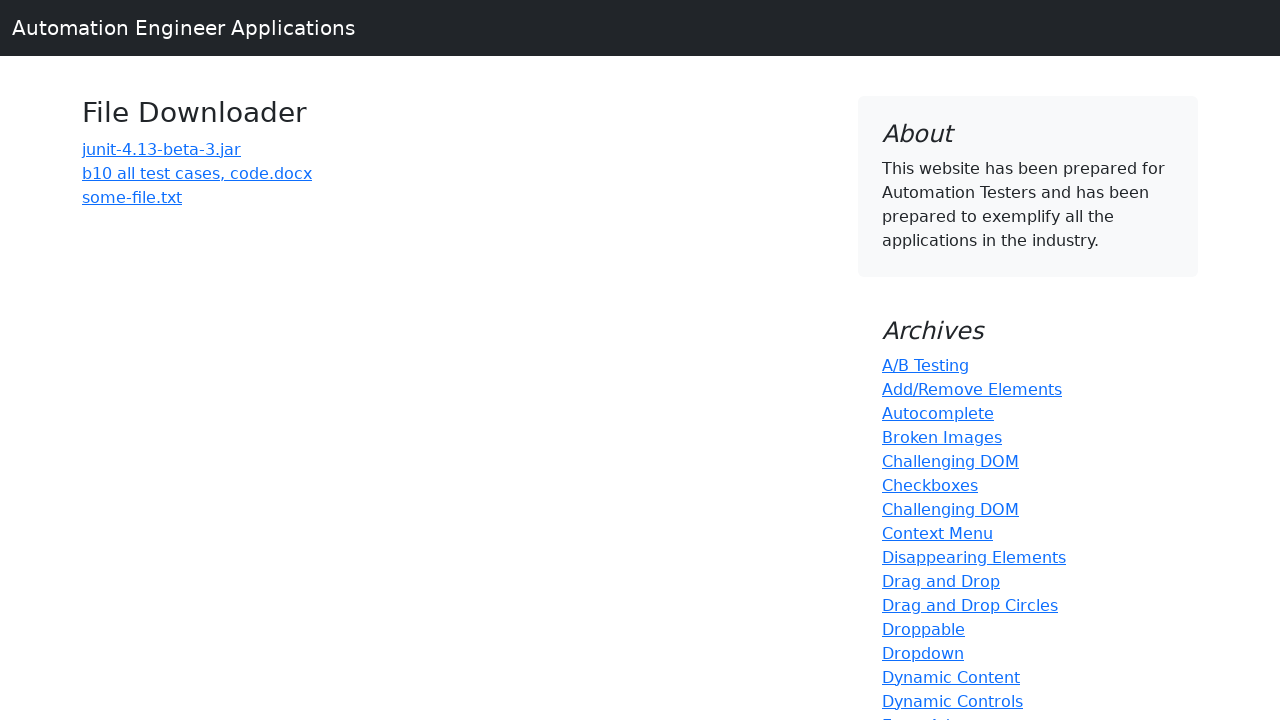

Clicked on download link for 'b10 all test cases, code.docx' at (197, 173) on text=b10 all test cases, code.docx
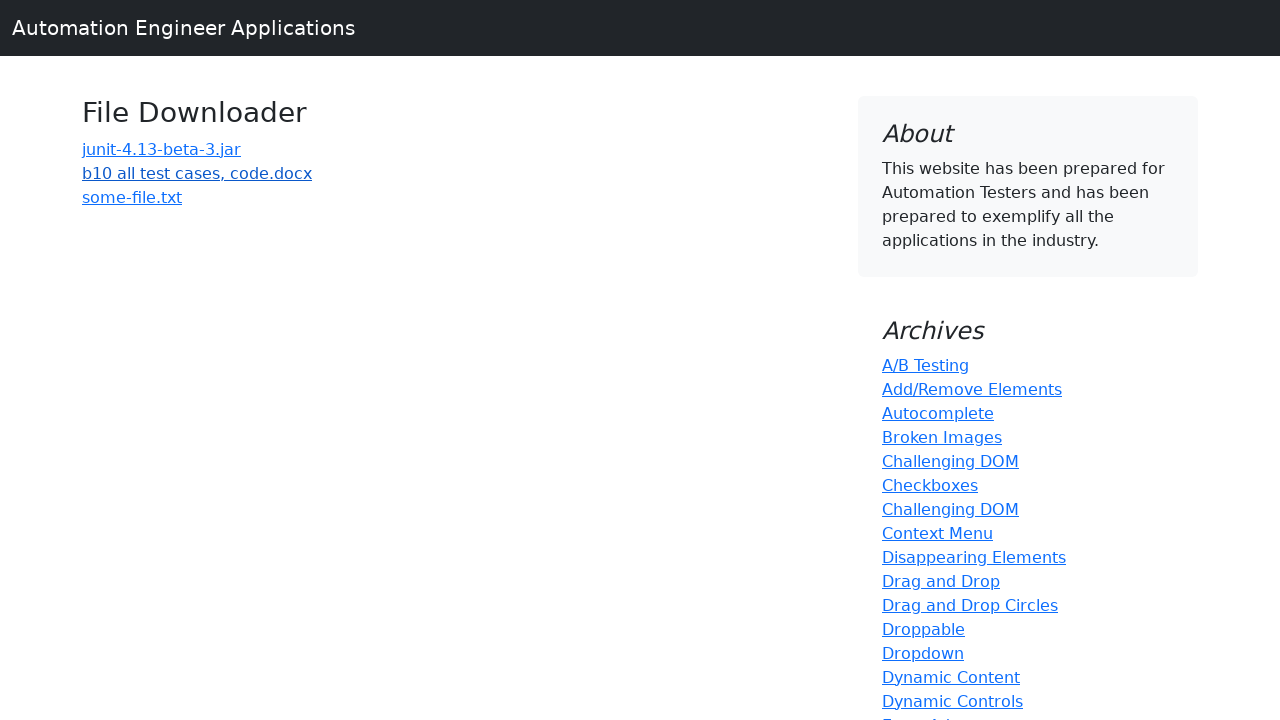

Clicked download link and initiated file download at (197, 173) on text=b10 all test cases, code.docx
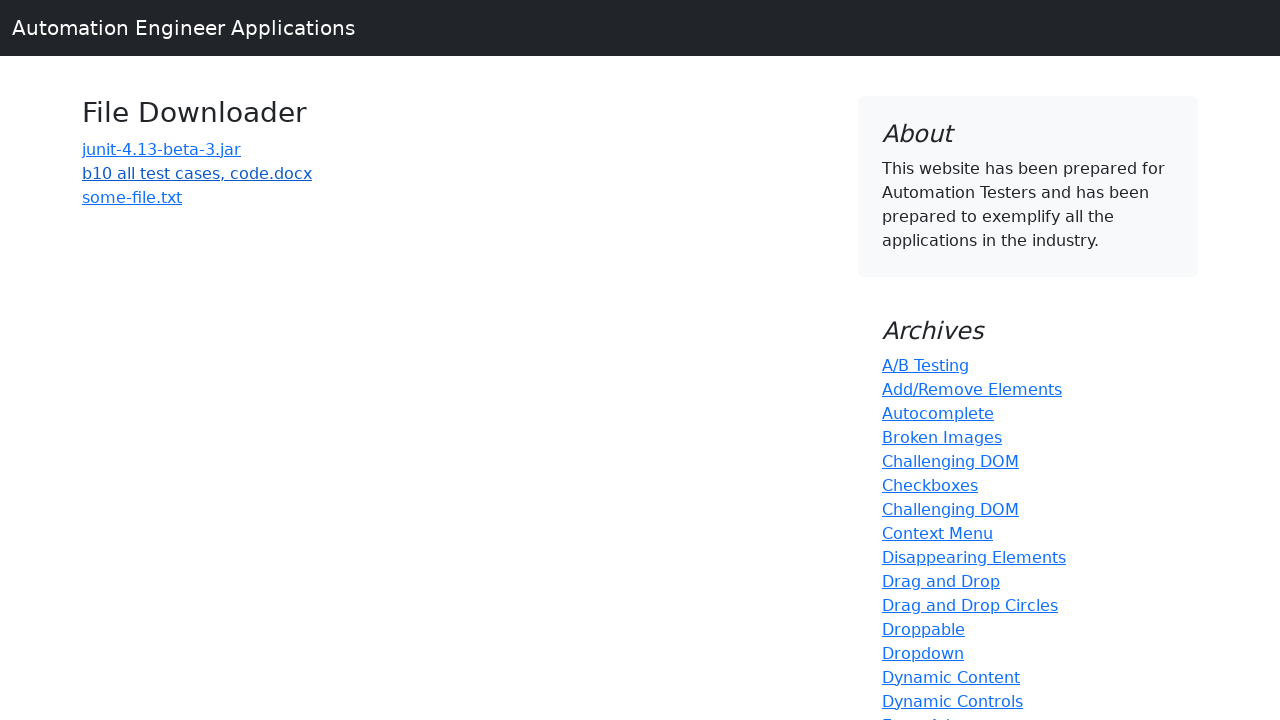

File download completed successfully
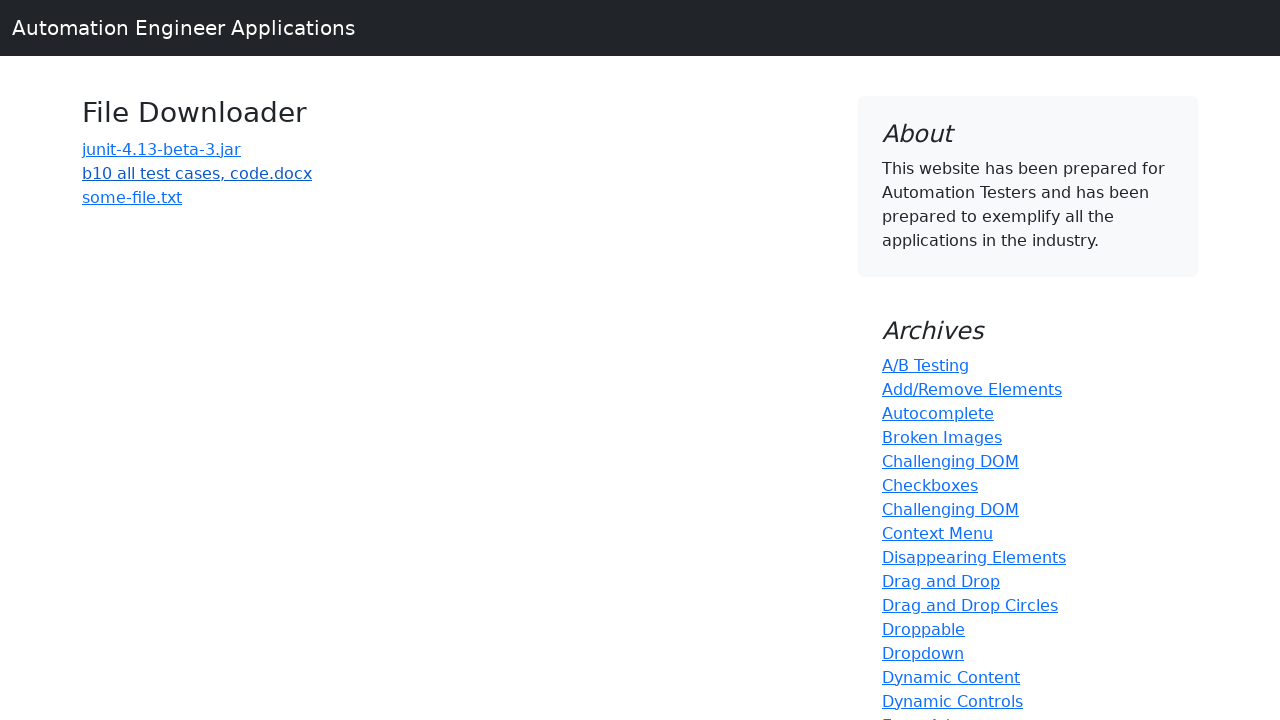

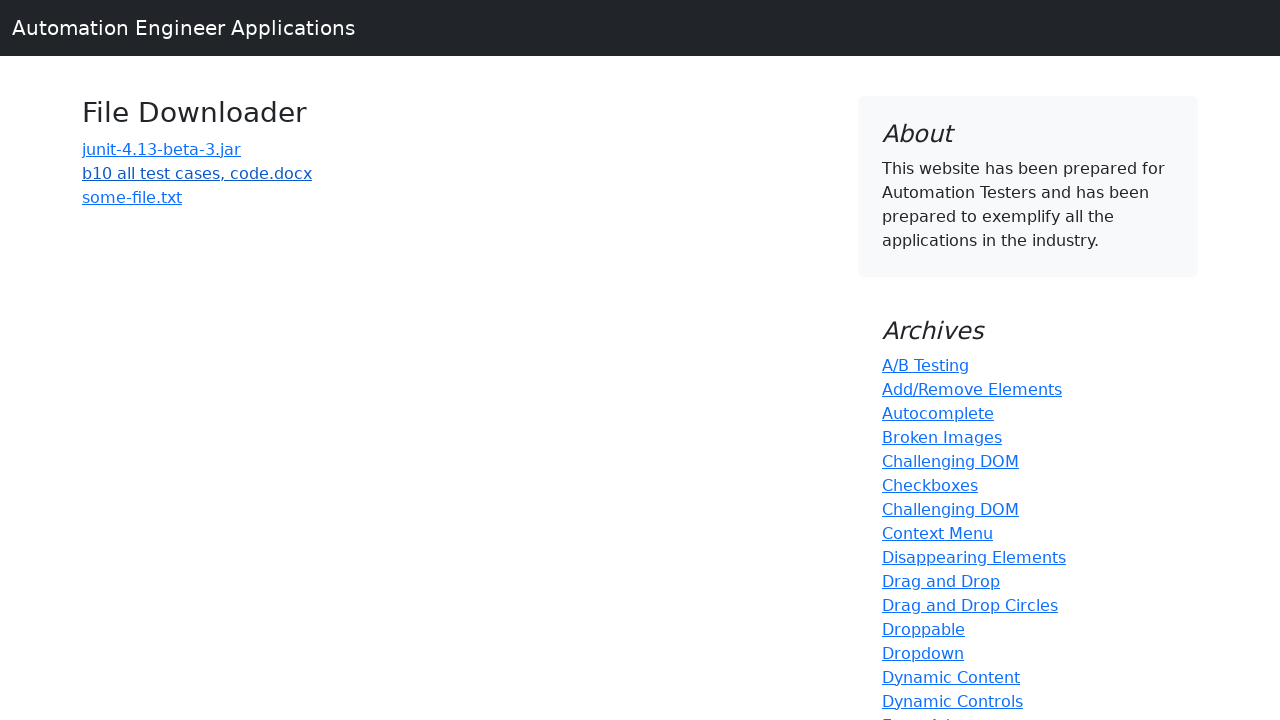